Tests marking individual todo items as complete by checking their checkboxes

Starting URL: https://demo.playwright.dev/todomvc

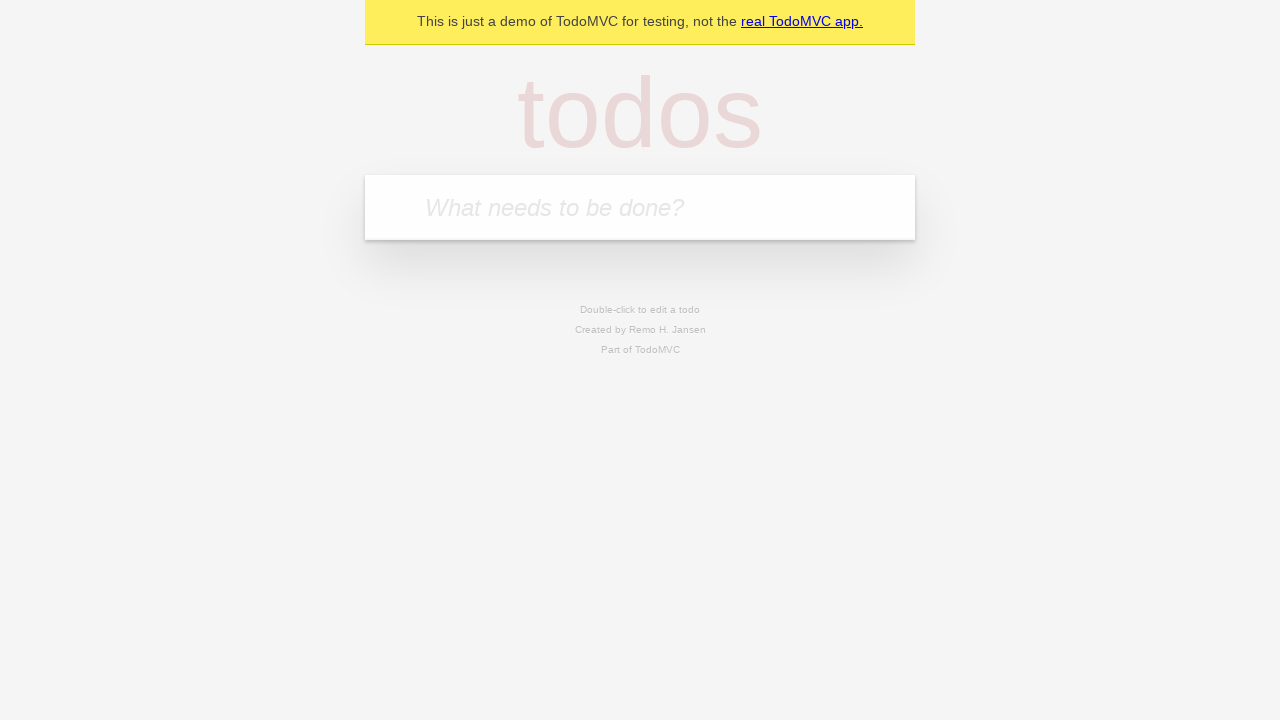

Filled todo input with 'buy some cheese' on internal:attr=[placeholder="What needs to be done?"i]
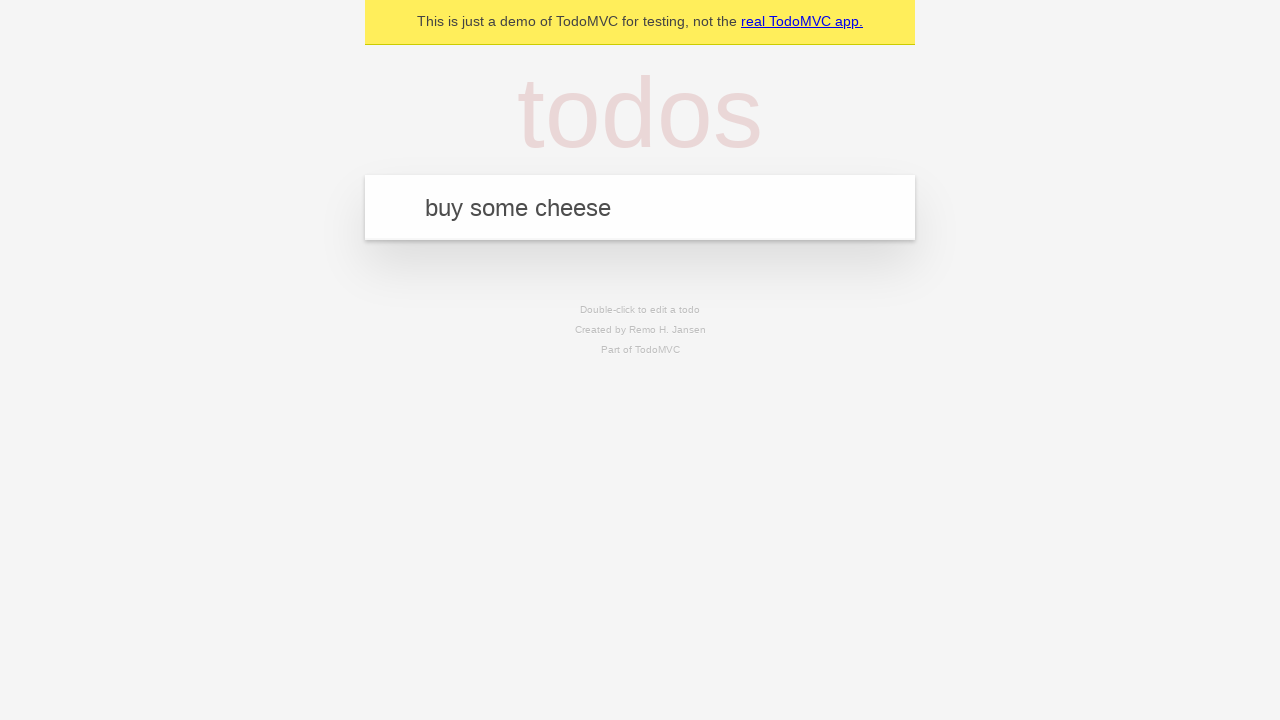

Pressed Enter to add first todo item on internal:attr=[placeholder="What needs to be done?"i]
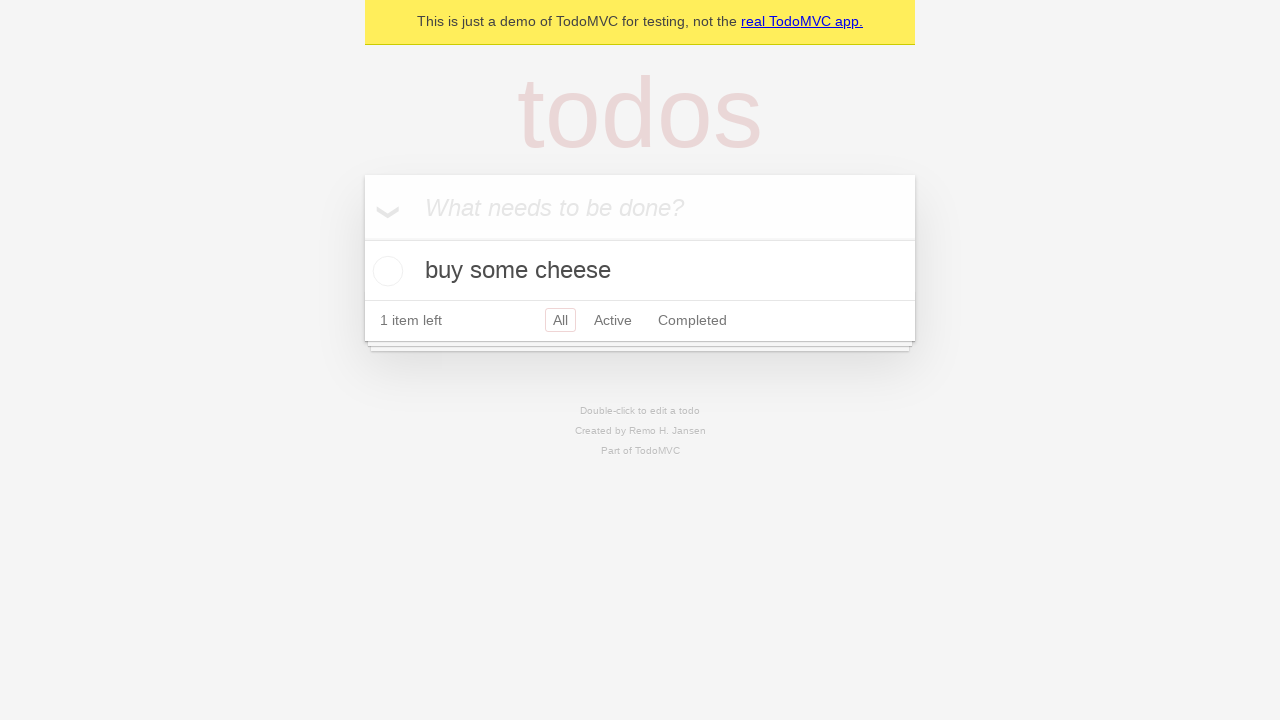

Filled todo input with 'feed the cat' on internal:attr=[placeholder="What needs to be done?"i]
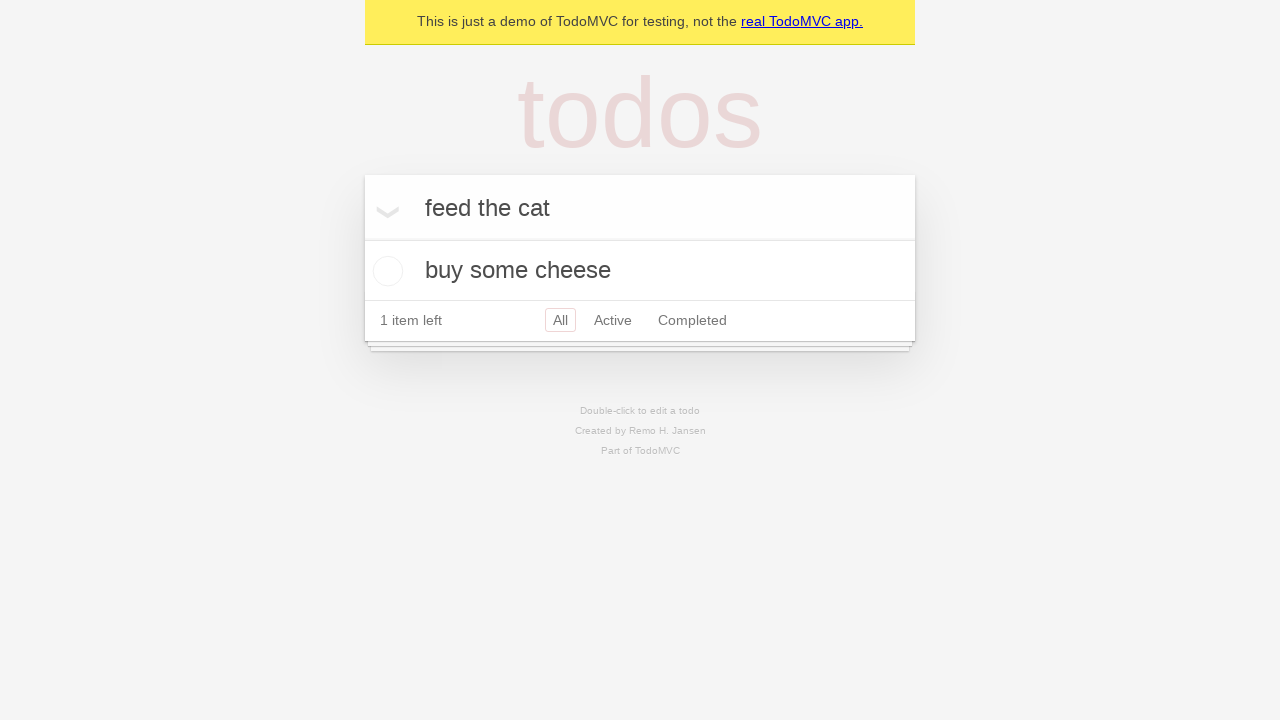

Pressed Enter to add second todo item on internal:attr=[placeholder="What needs to be done?"i]
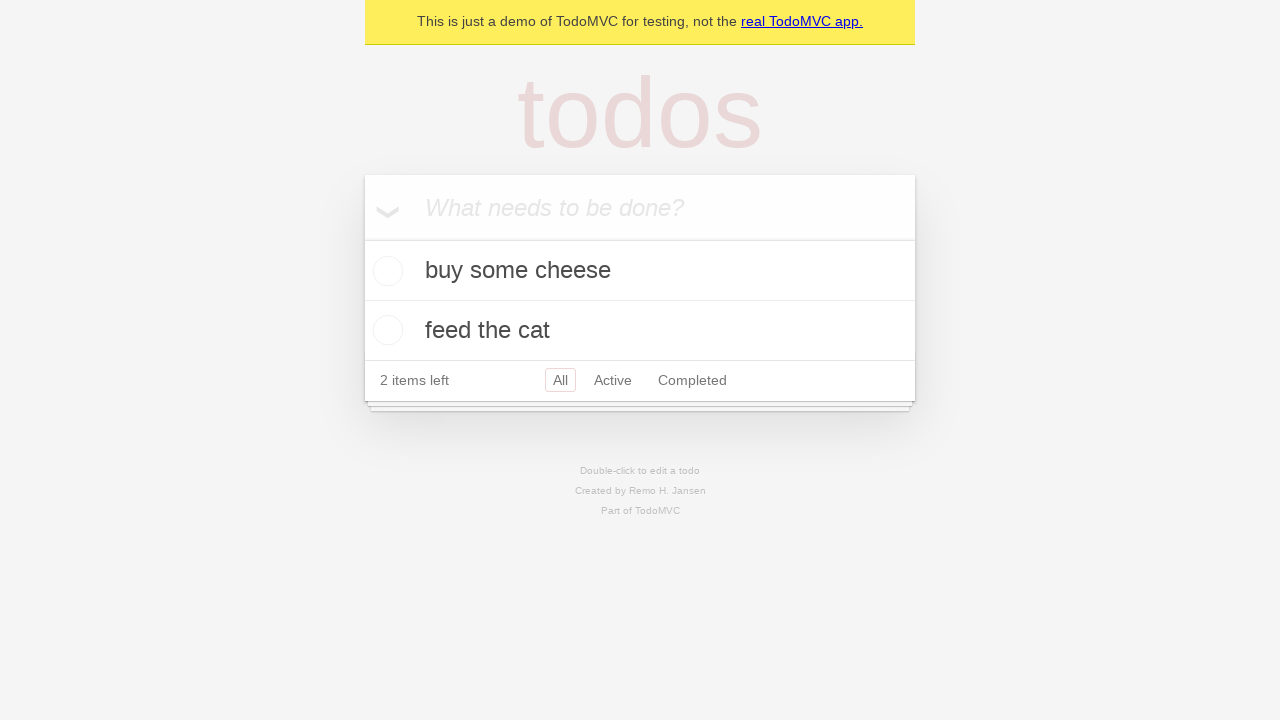

Waited for todo items to load in the DOM
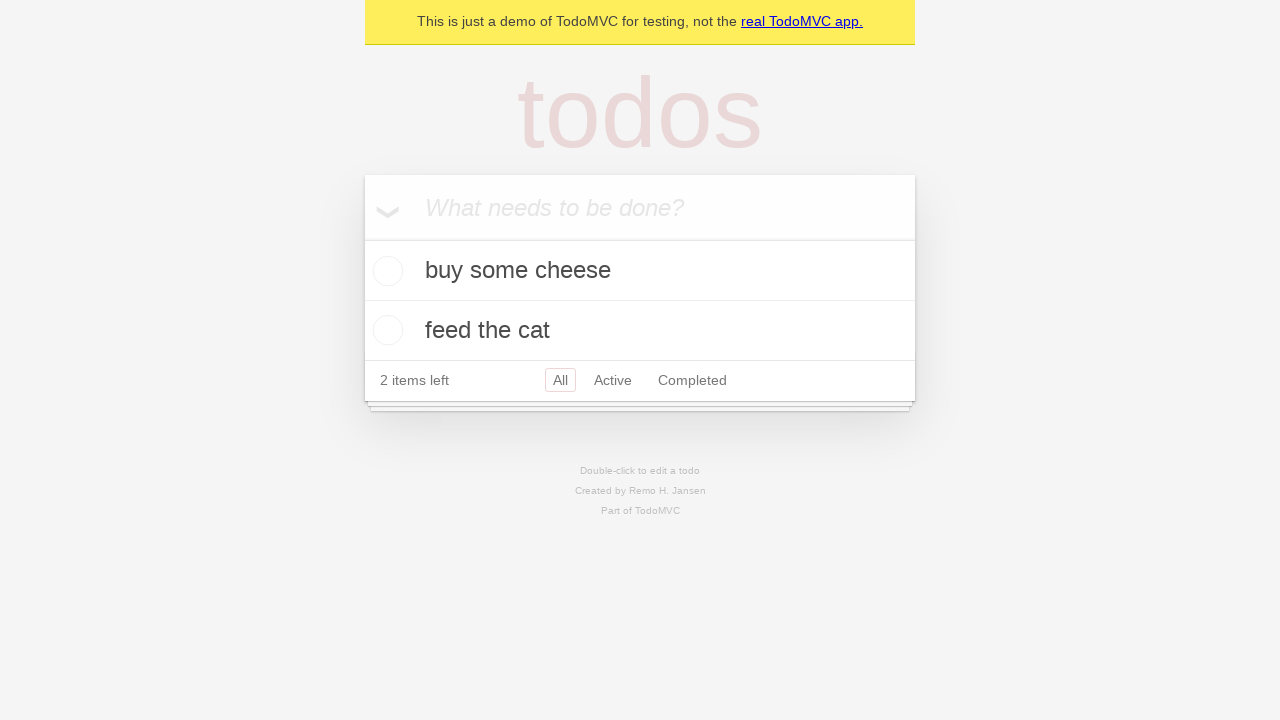

Checked checkbox for first todo item 'buy some cheese' at (385, 271) on internal:testid=[data-testid="todo-item"s] >> nth=0 >> internal:role=checkbox
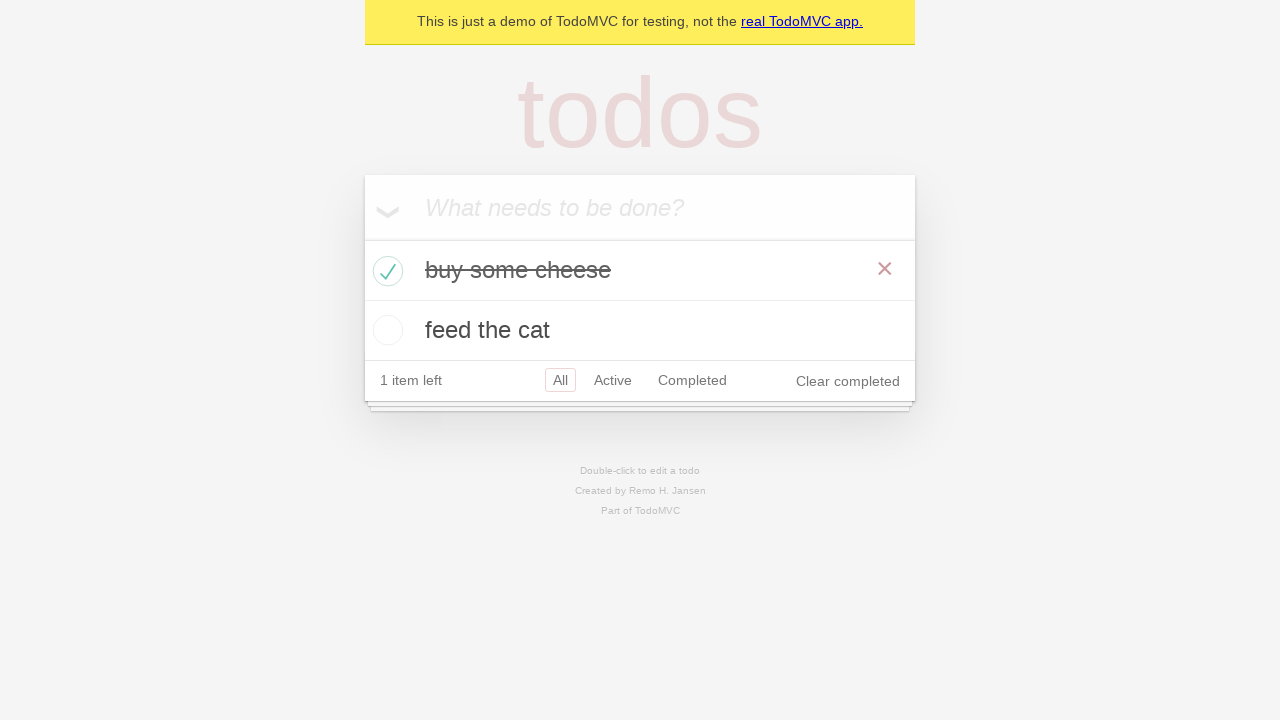

Checked checkbox for second todo item 'feed the cat' at (385, 330) on internal:testid=[data-testid="todo-item"s] >> nth=1 >> internal:role=checkbox
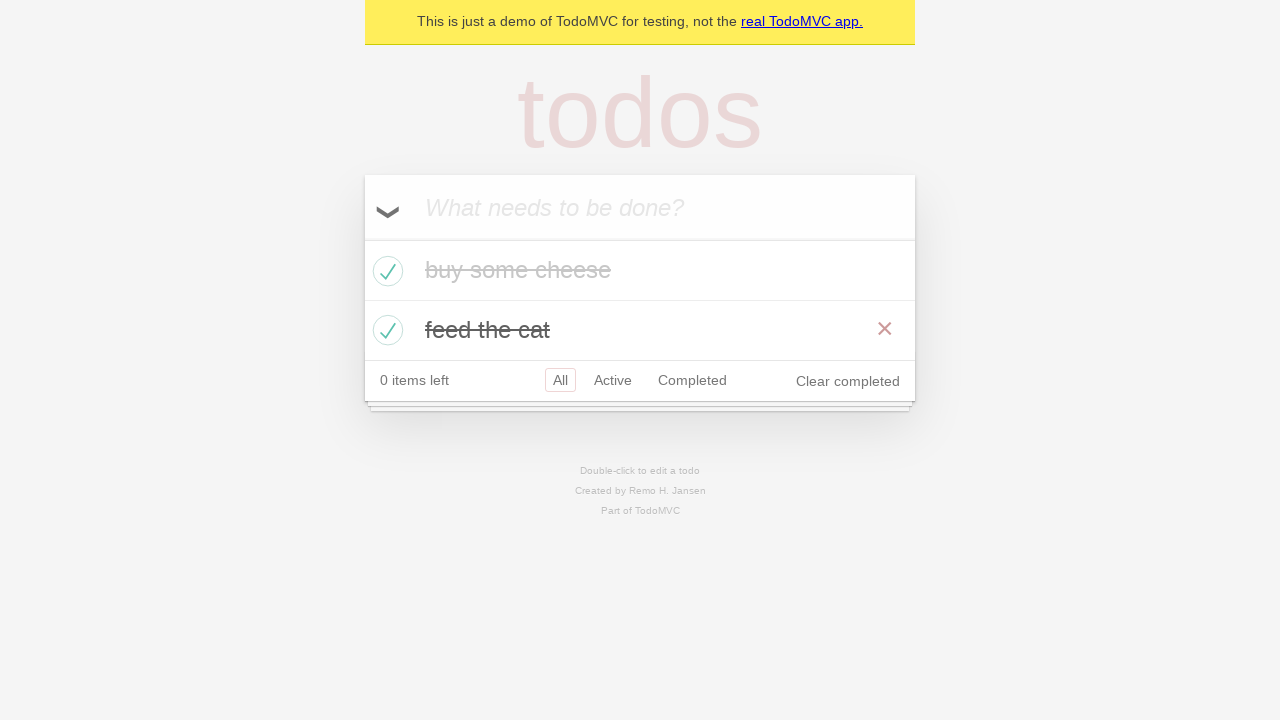

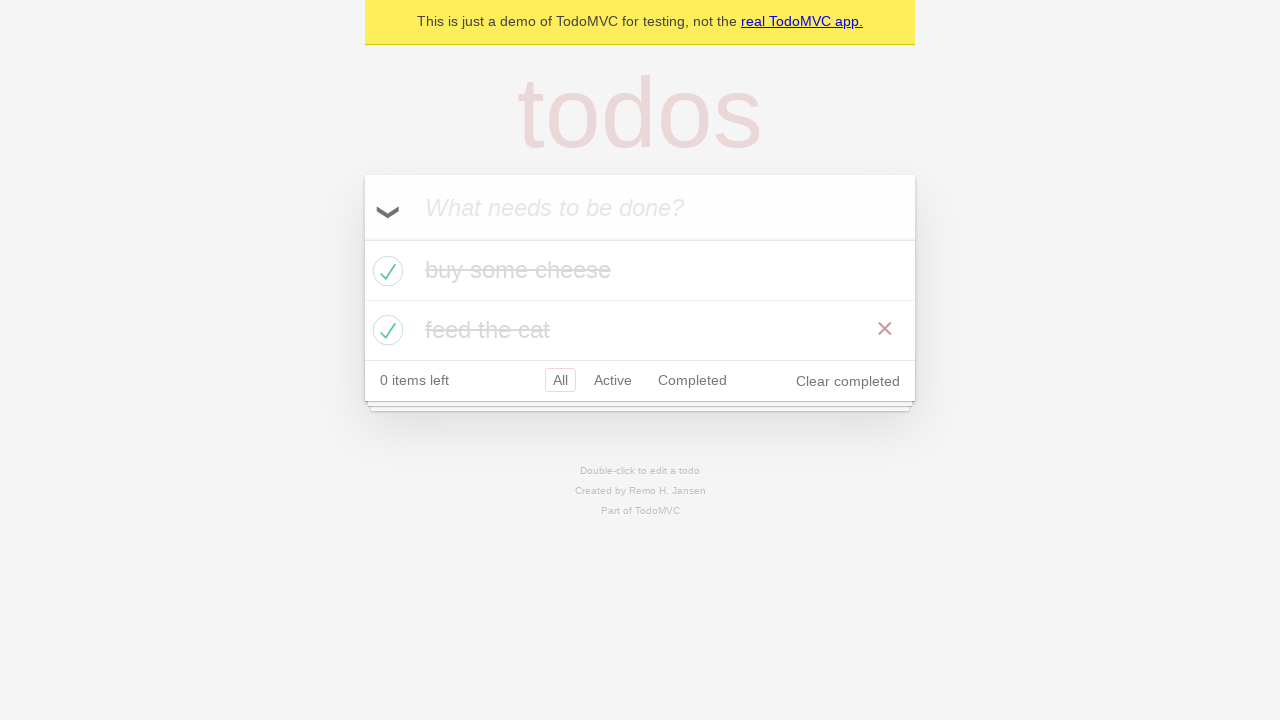